Tests clicking an AJAX button on a UI testing playground site to trigger an asynchronous action

Starting URL: http://uitestingplayground.com/ajax

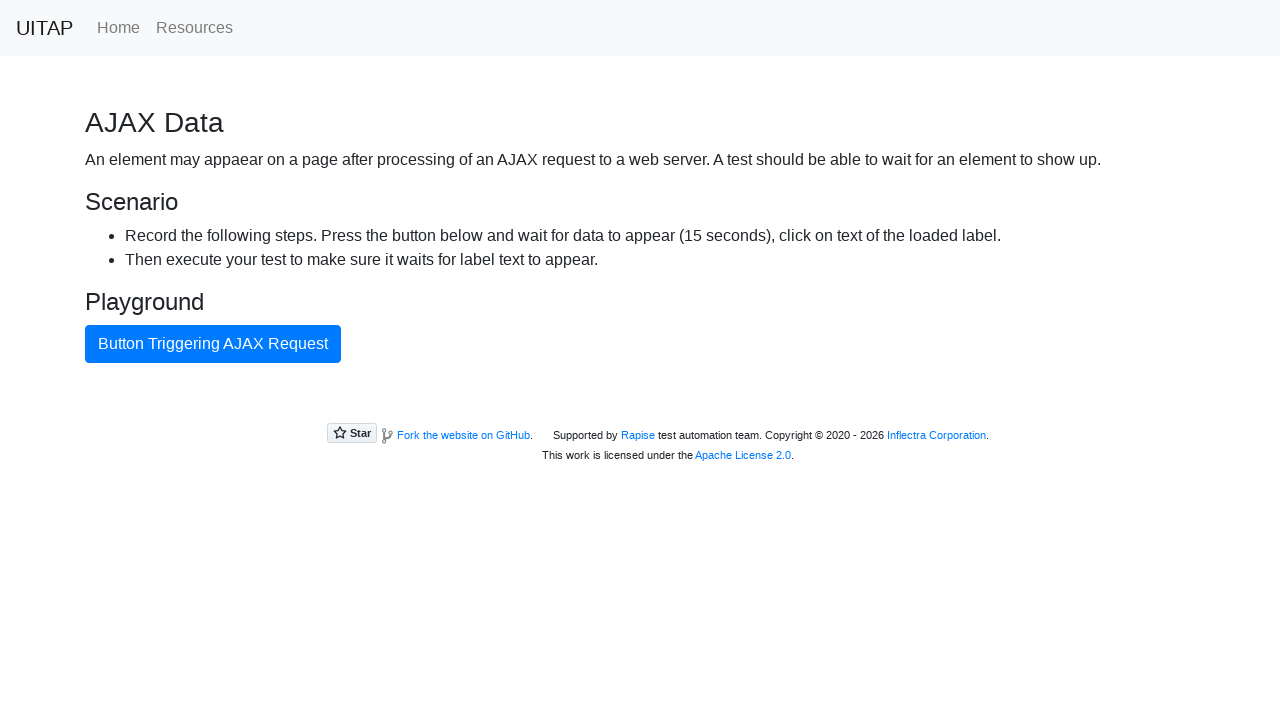

Navigated to AJAX testing playground
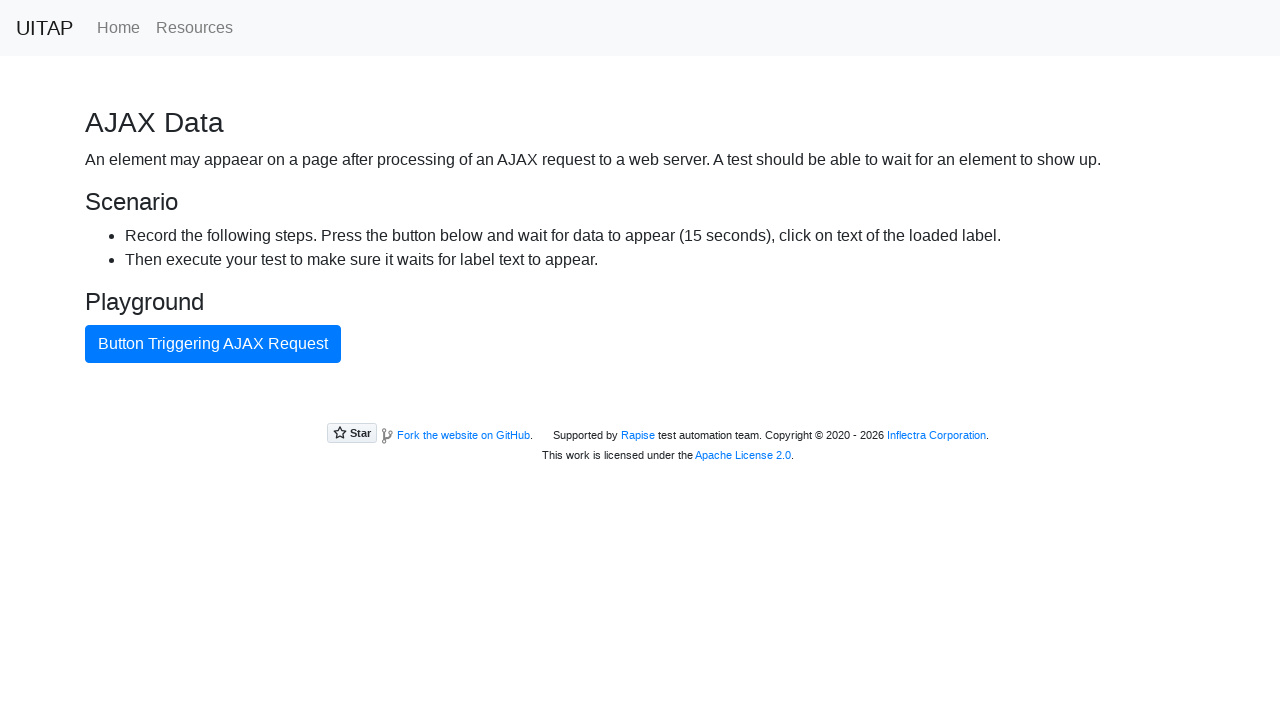

Clicked the AJAX button to trigger asynchronous action at (213, 344) on #ajaxButton
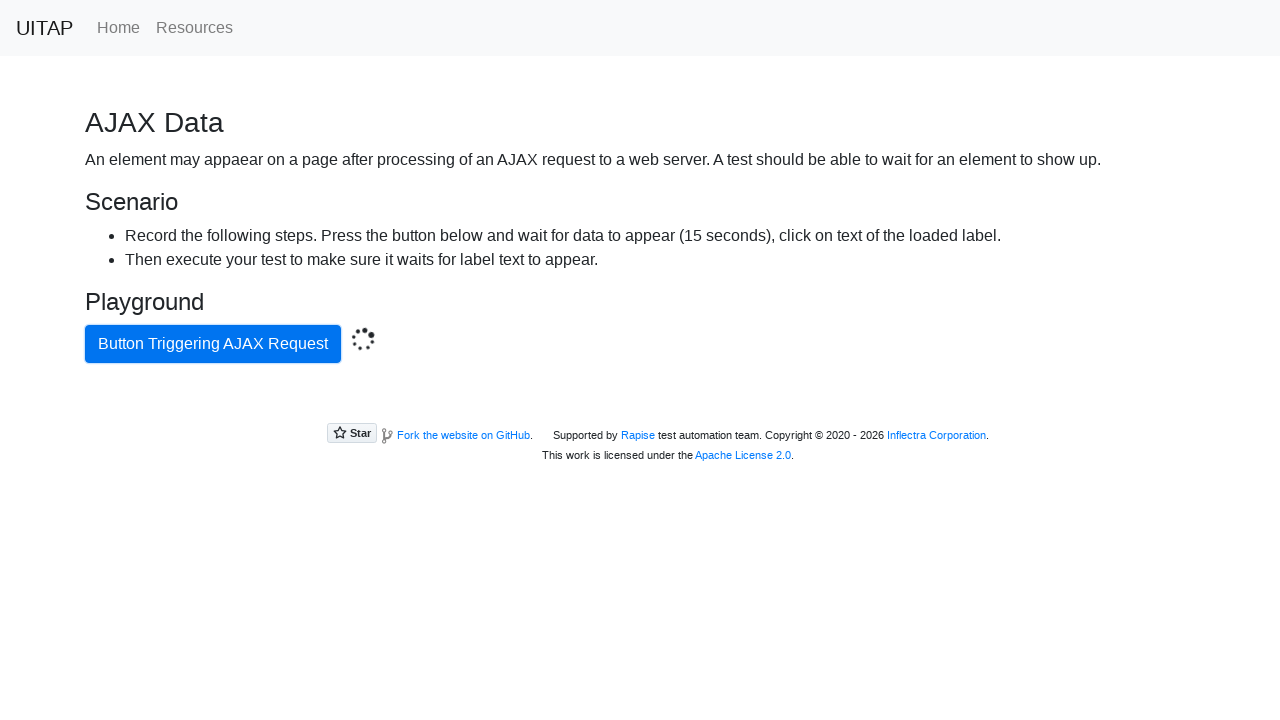

AJAX response loaded and content appeared
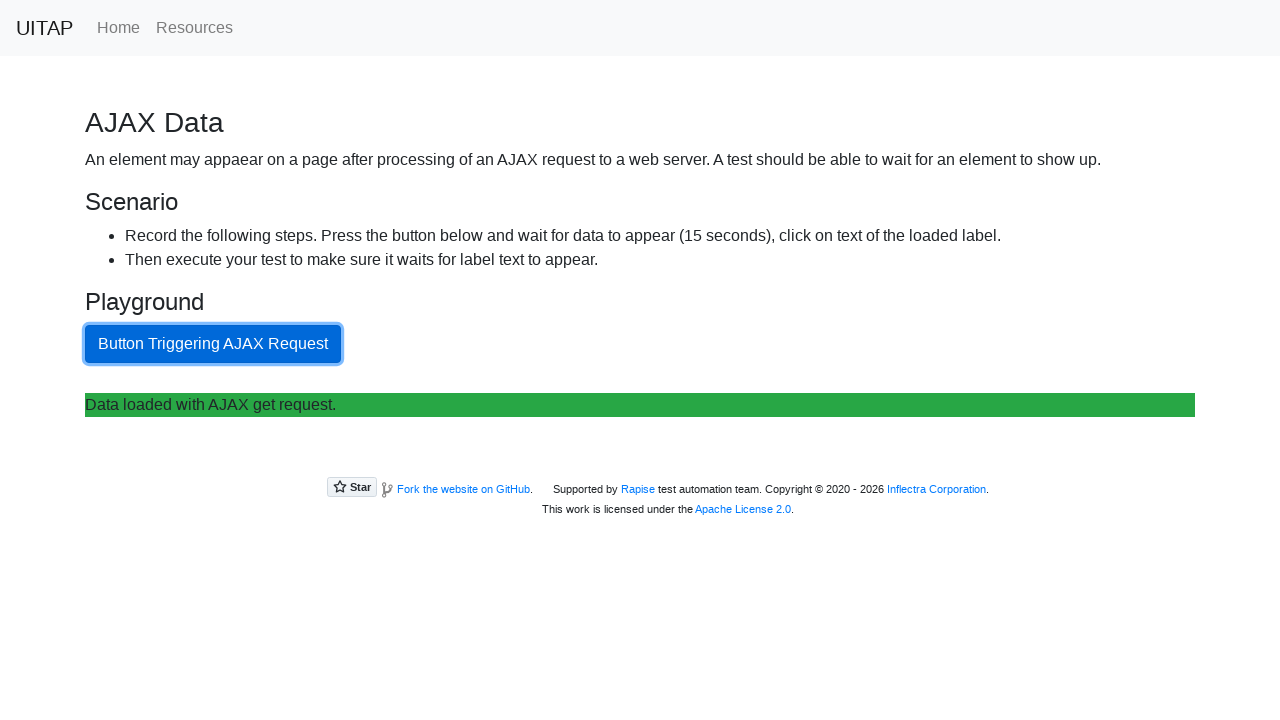

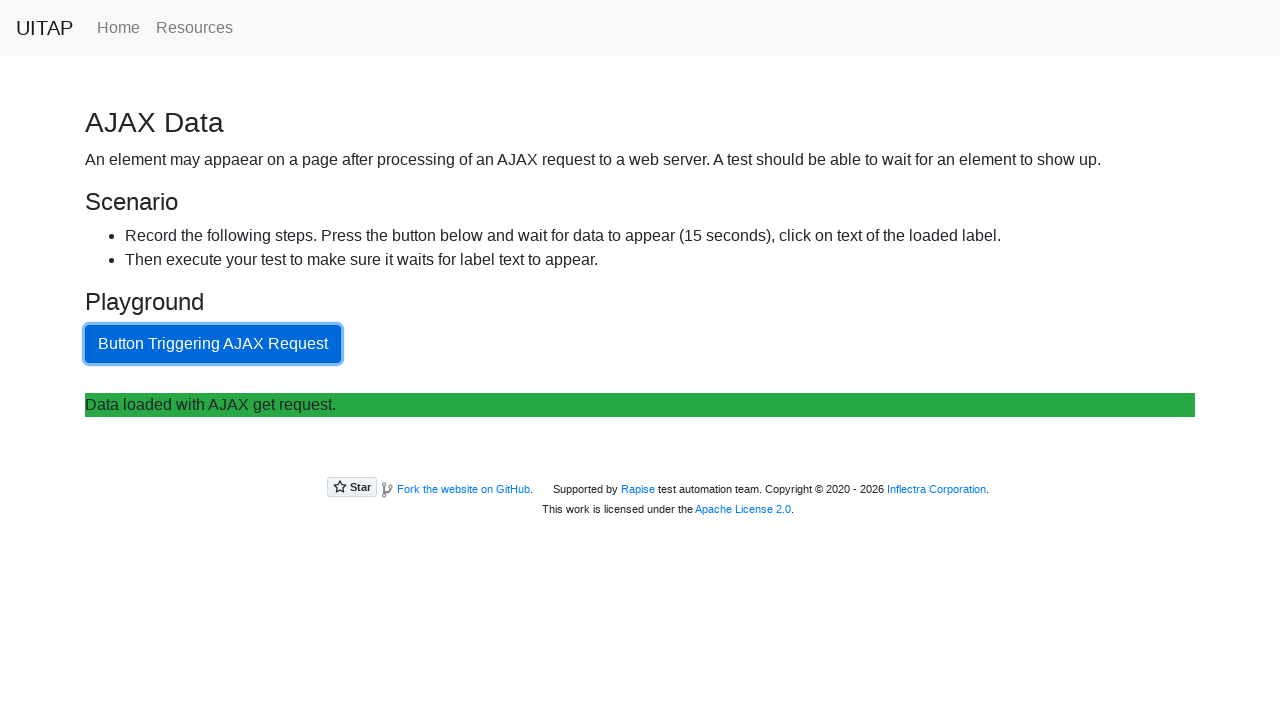